Navigates to Pro Kabaddi standings page and verifies team statistics for Jaipur Pink Panthers are displayed

Starting URL: https://www.prokabaddi.com/standings

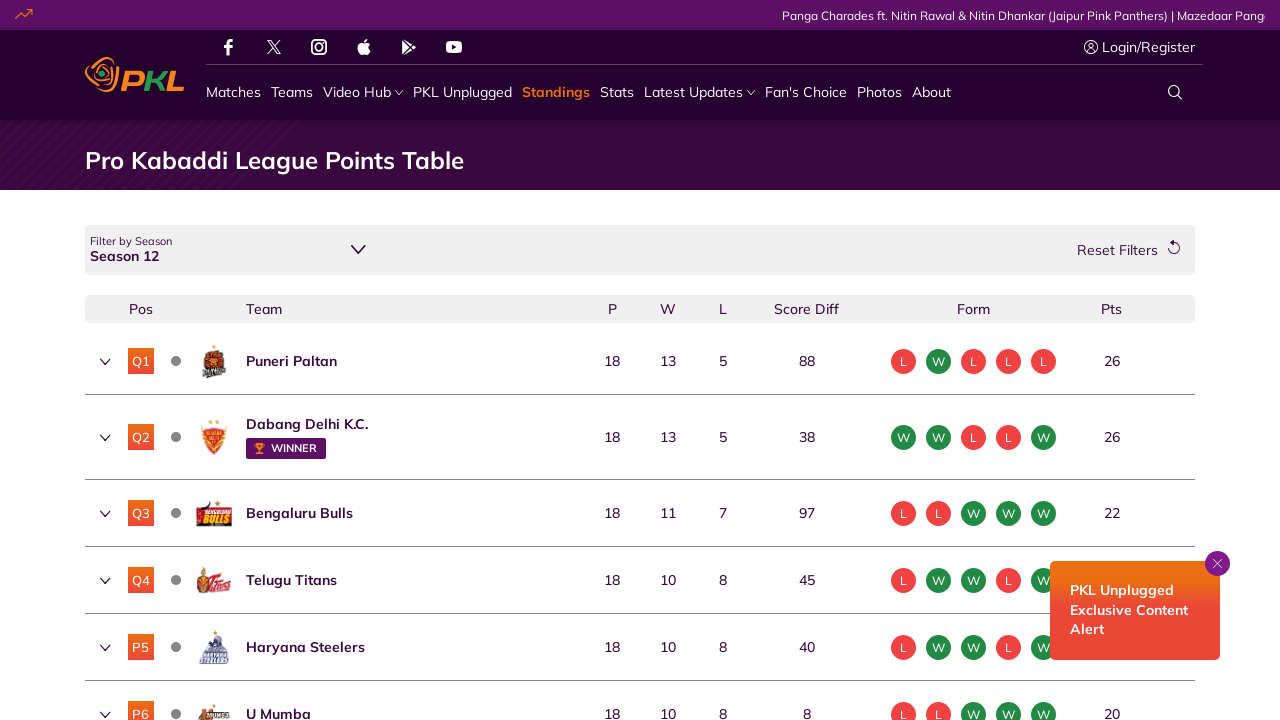

Waited for standings table to load
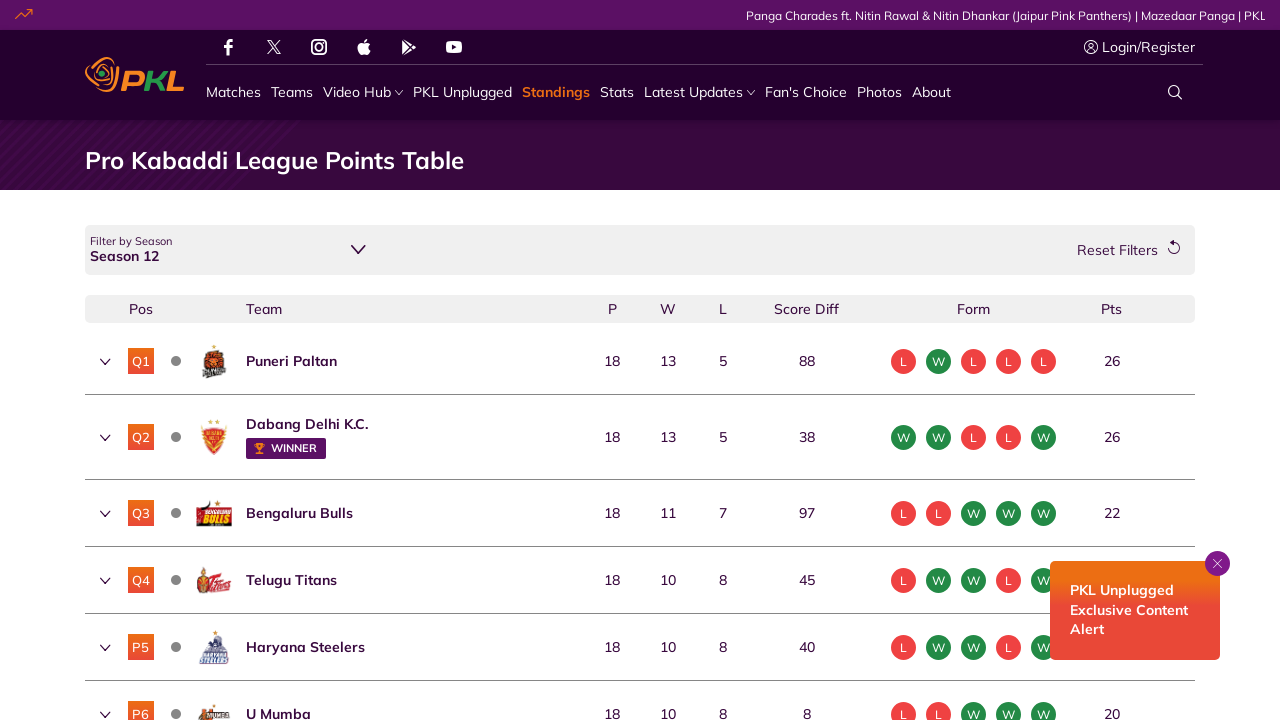

Verified Jaipur Pink Panthers team statistics are visible
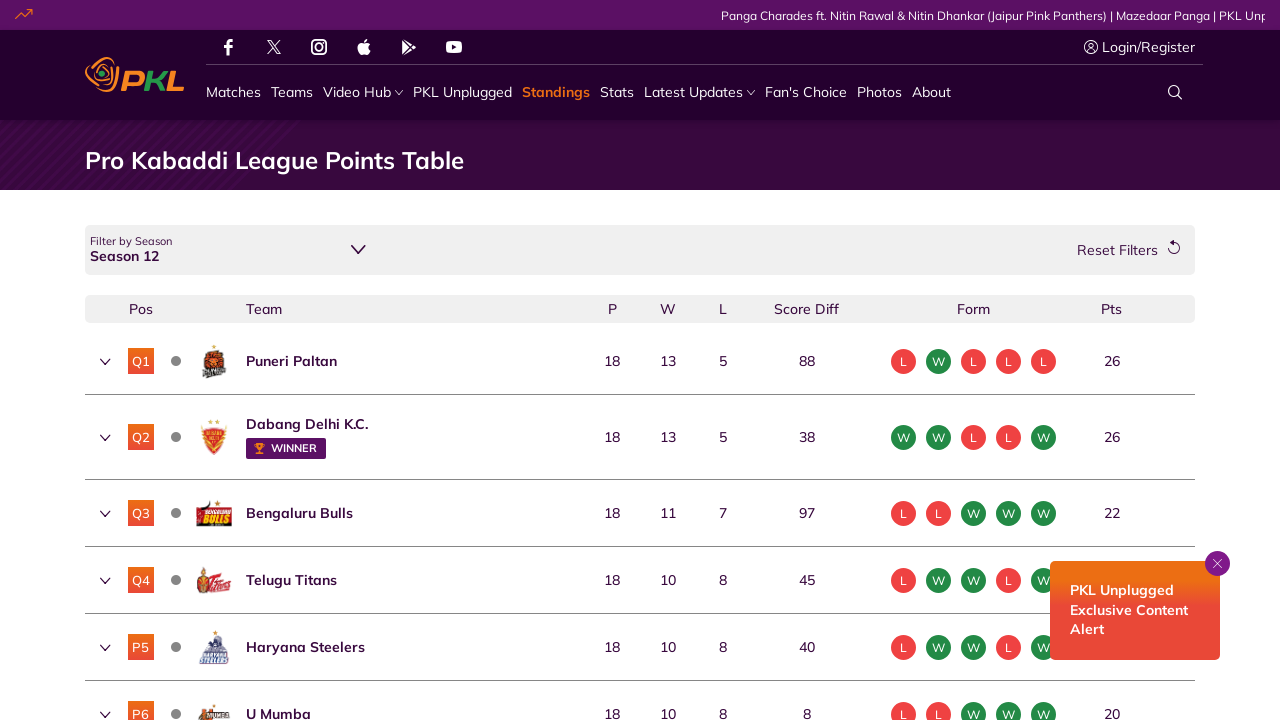

Verified win form items are displayed for Jaipur Pink Panthers
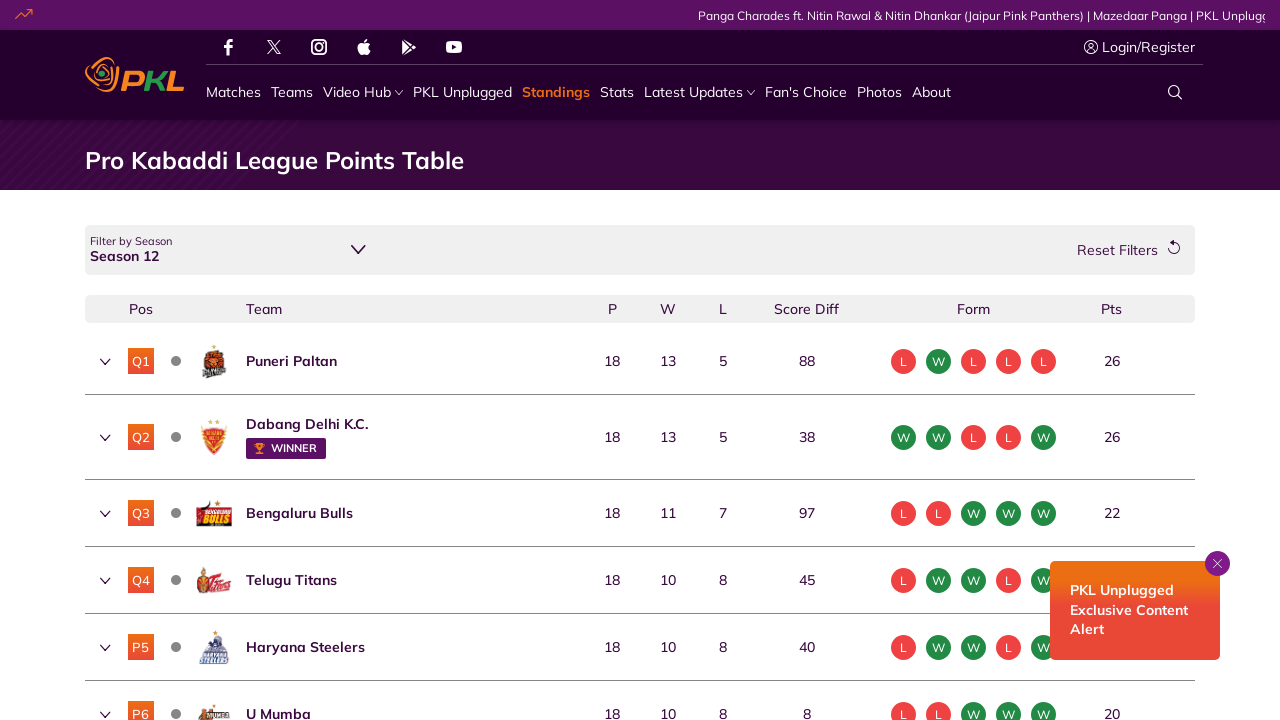

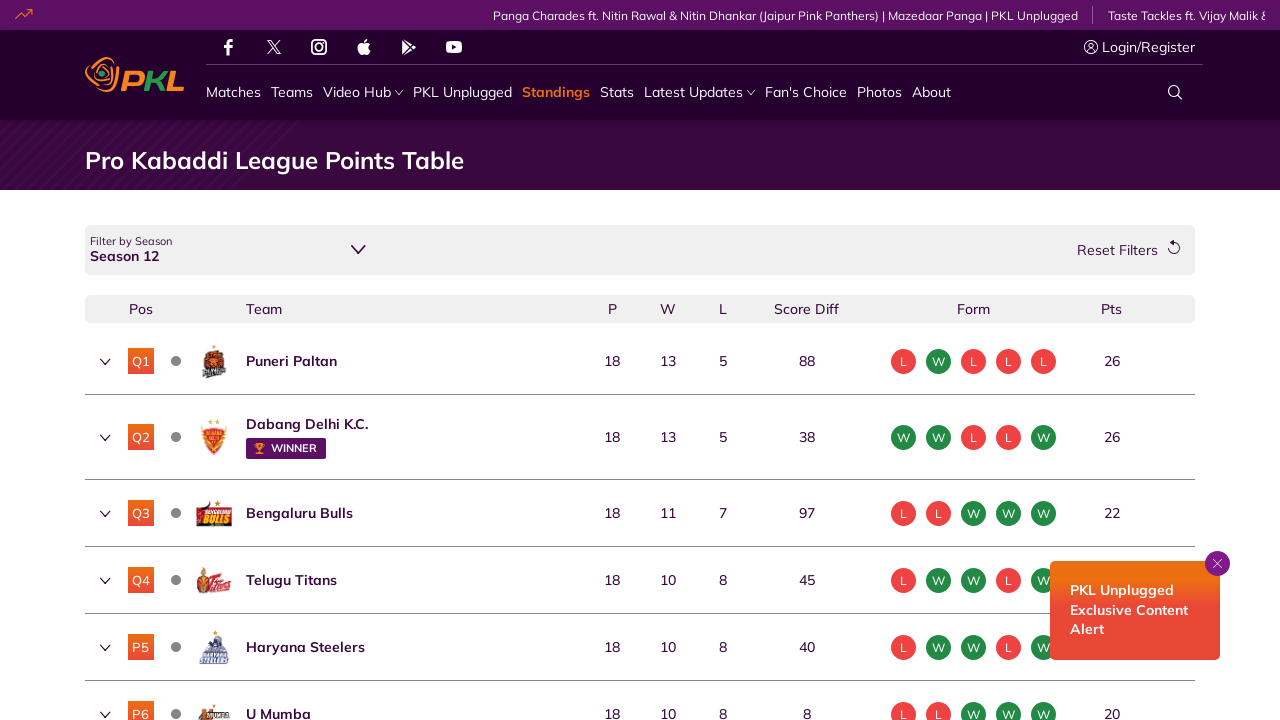